Tests that todo data persists after page reload

Starting URL: https://demo.playwright.dev/todomvc

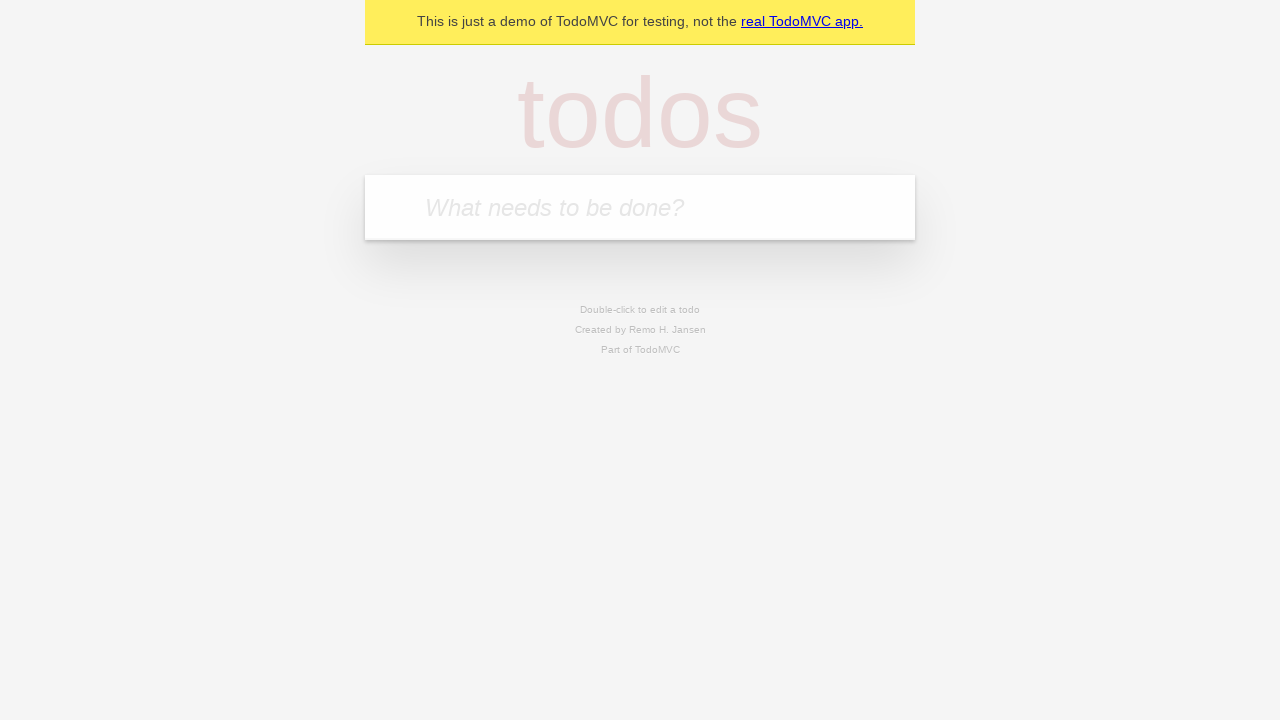

Filled todo input with 'buy some cheese' on internal:attr=[placeholder="What needs to be done?"i]
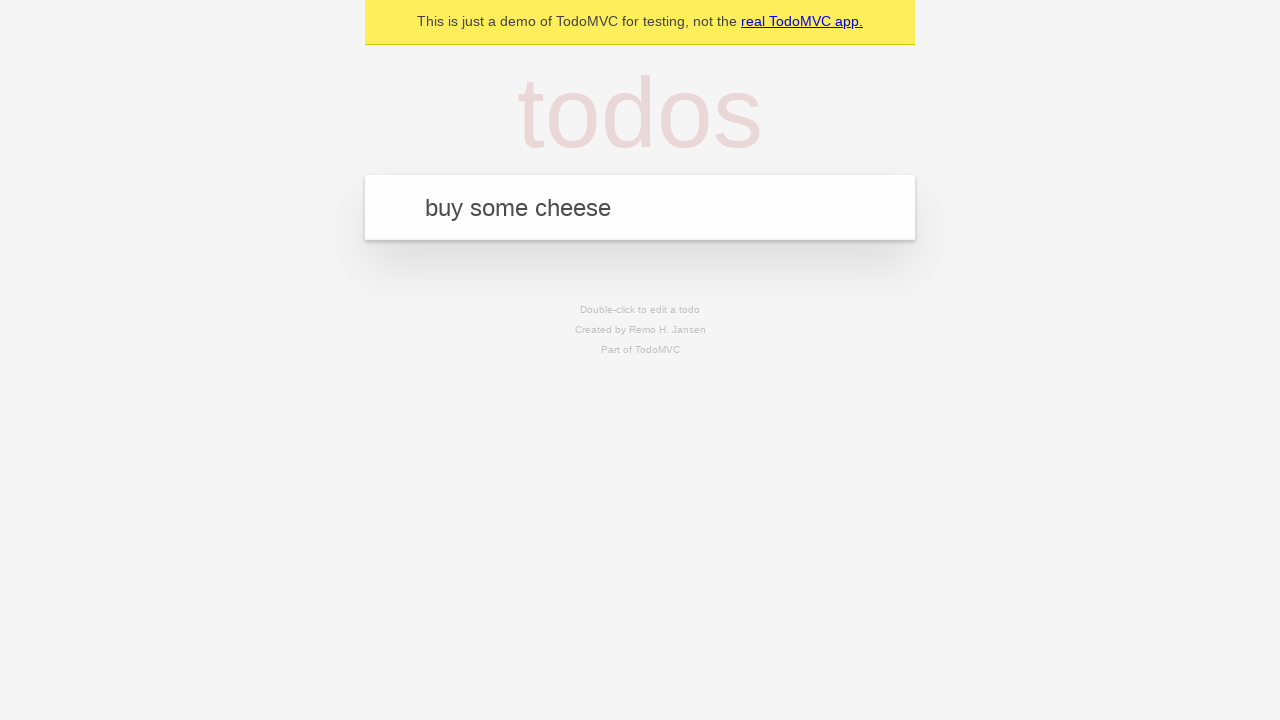

Pressed Enter to add first todo item on internal:attr=[placeholder="What needs to be done?"i]
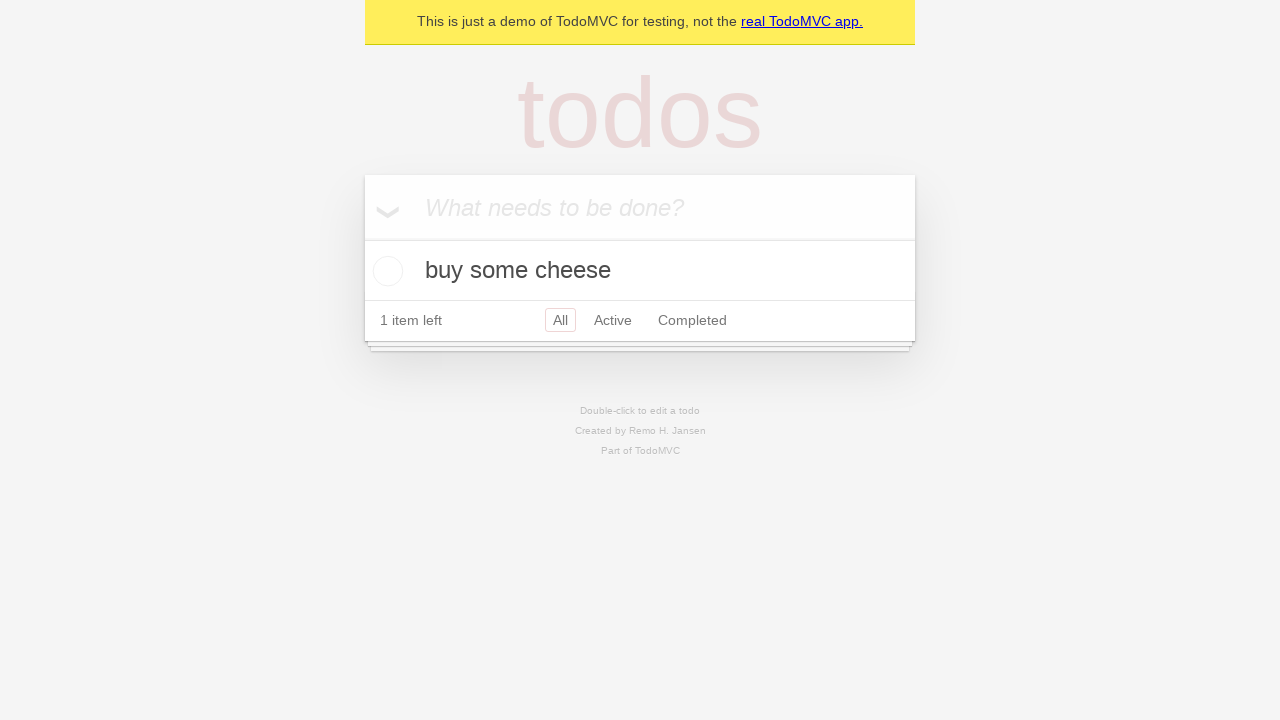

Filled todo input with 'feed the cat' on internal:attr=[placeholder="What needs to be done?"i]
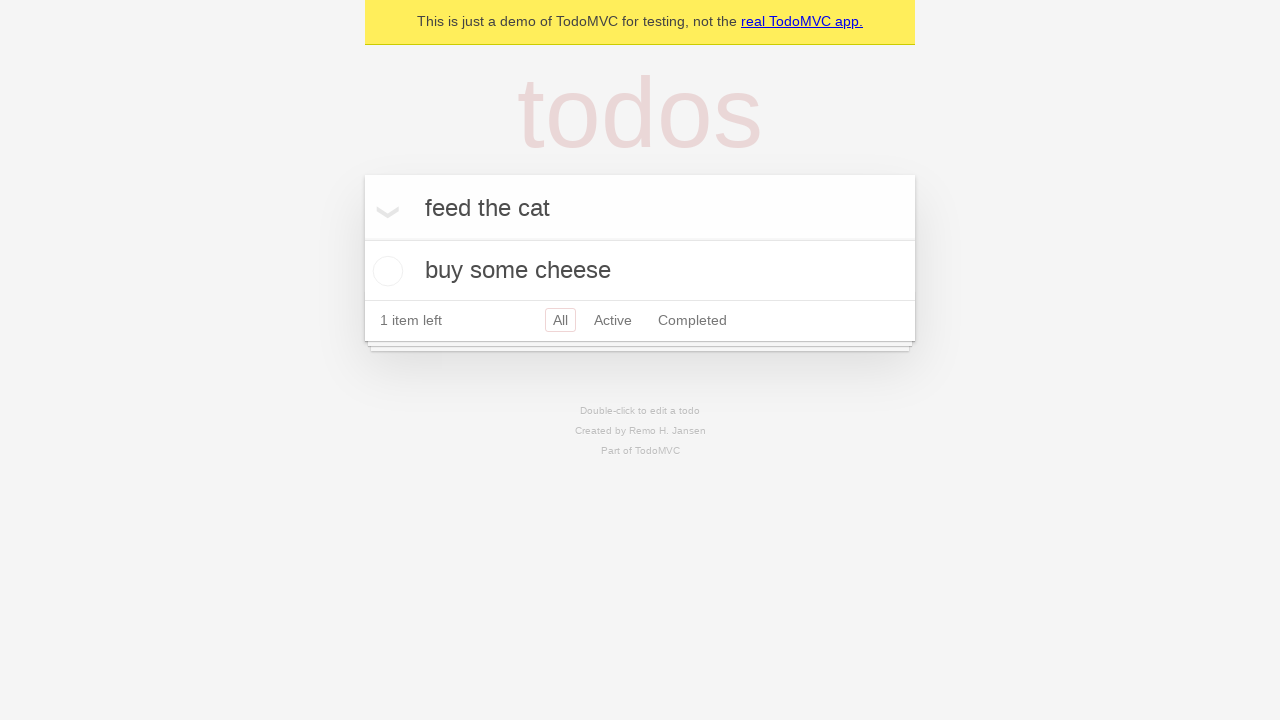

Pressed Enter to add second todo item on internal:attr=[placeholder="What needs to be done?"i]
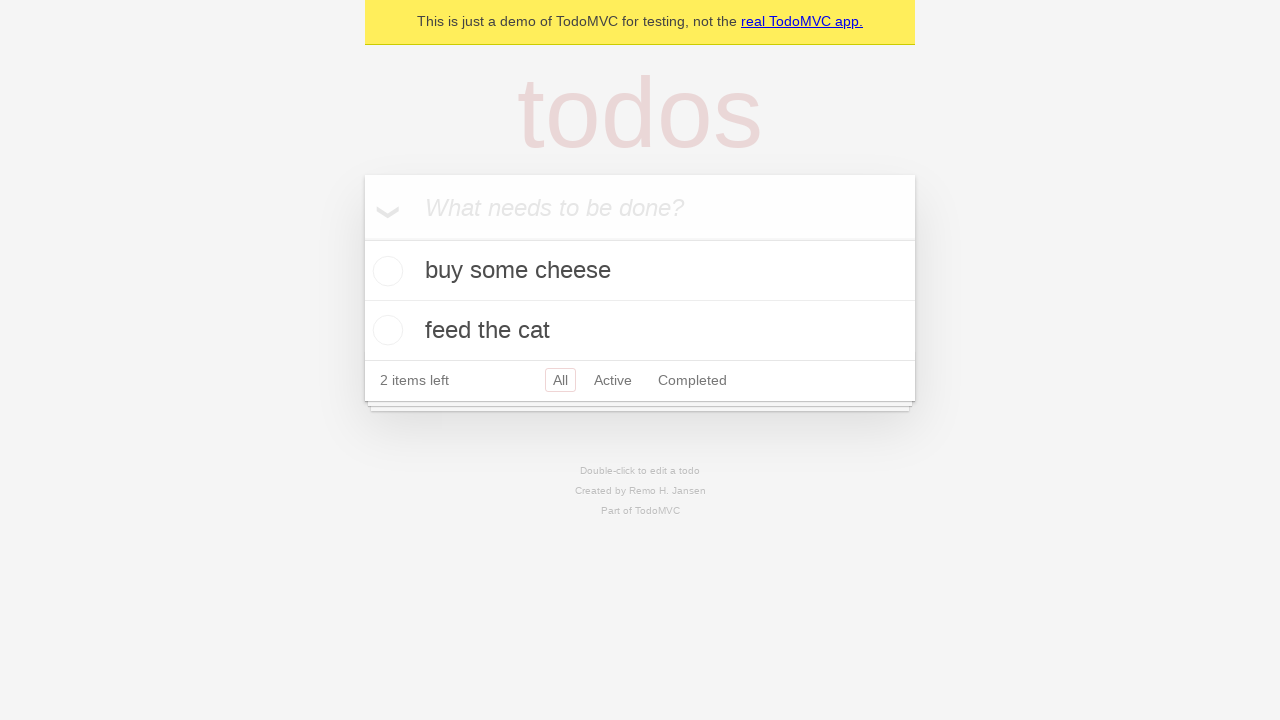

Checked the first todo item checkbox at (385, 271) on internal:testid=[data-testid="todo-item"s] >> nth=0 >> internal:role=checkbox
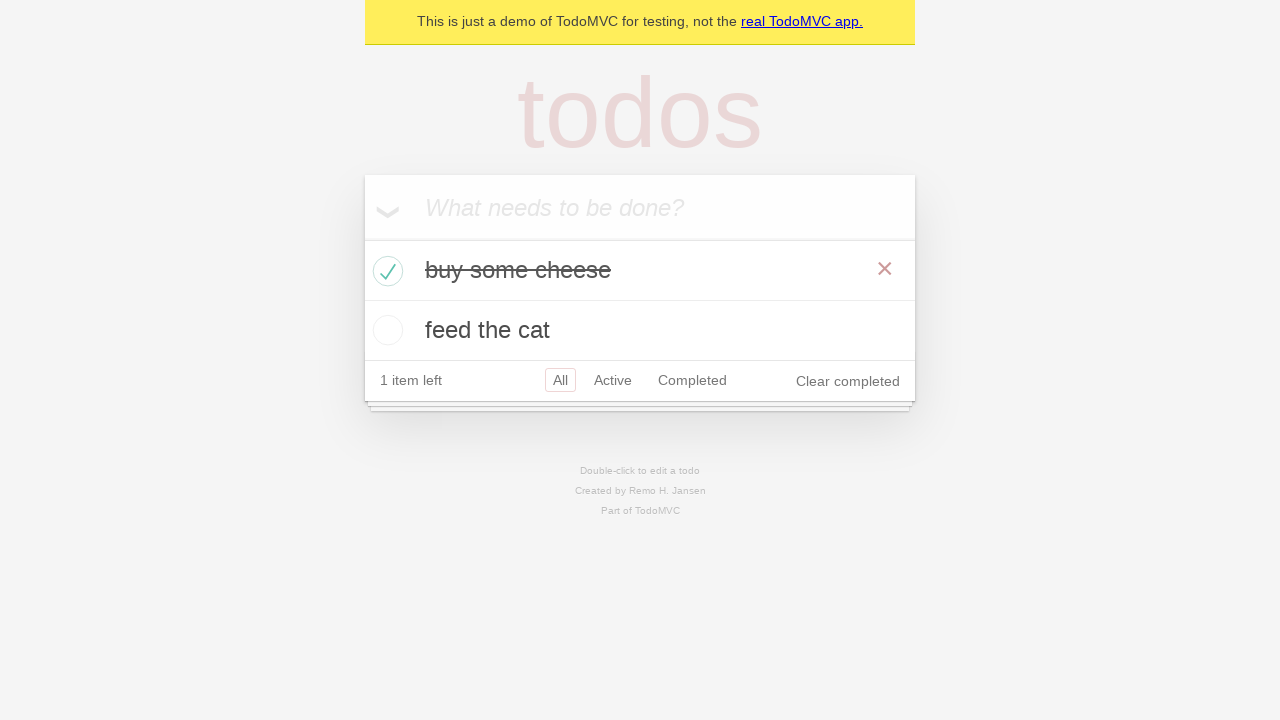

Reloaded the page to test data persistence
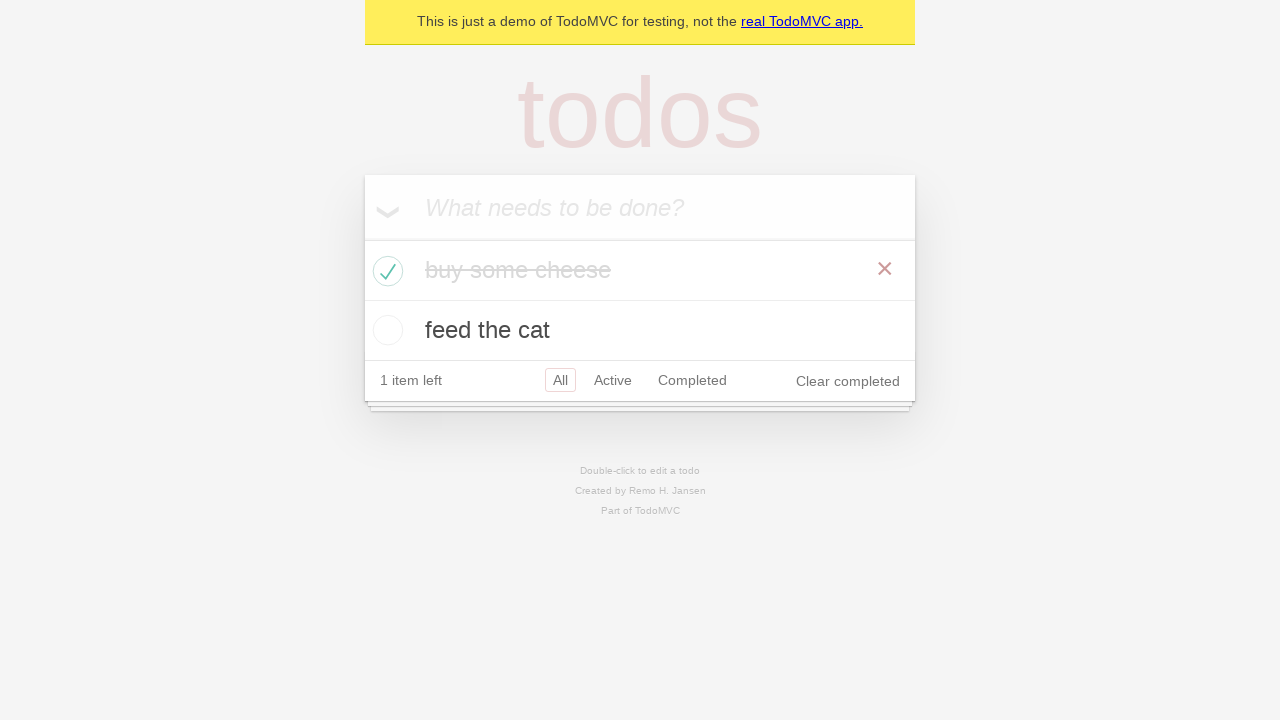

Todo items are visible after page reload
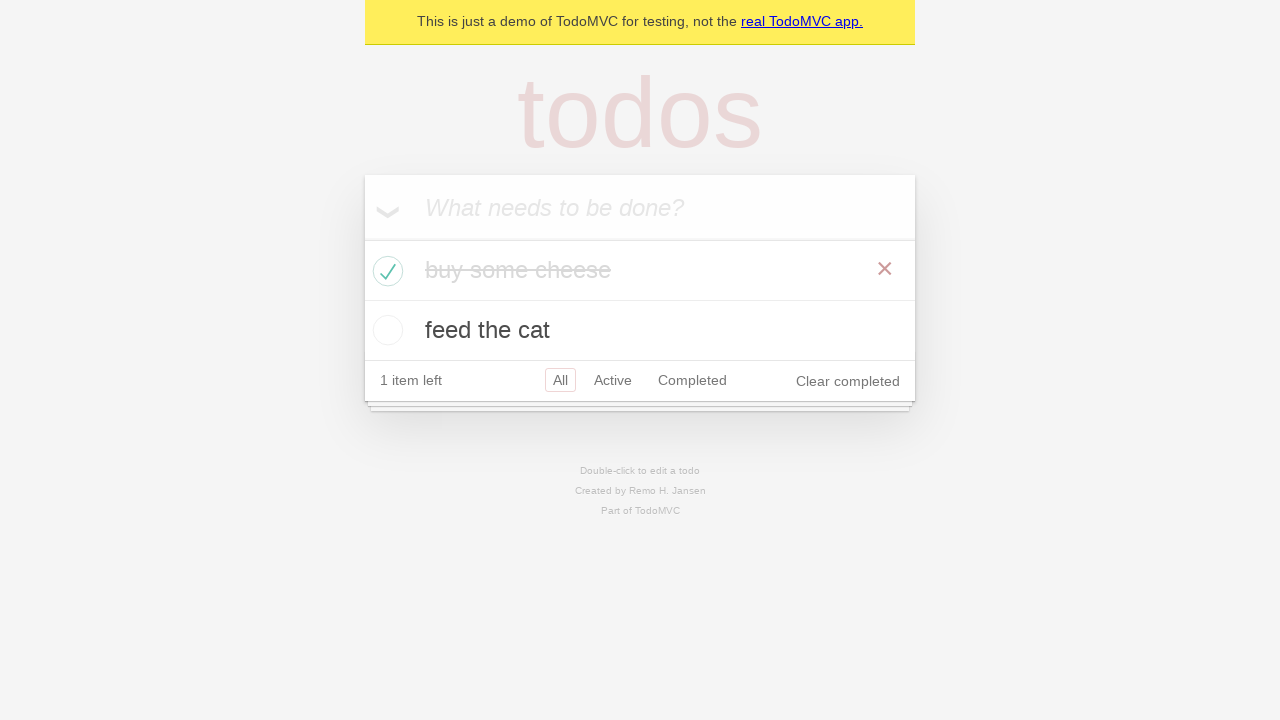

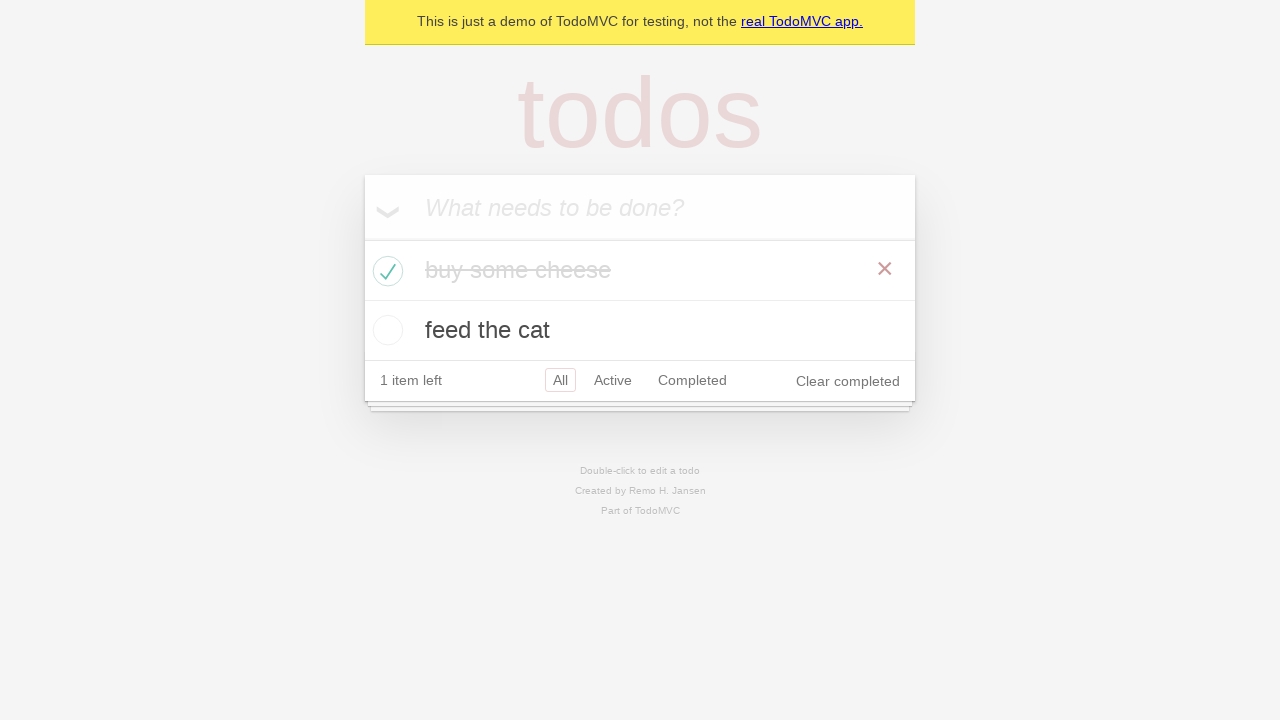